Tests custom dropdown selection on jQuery UI demo page by selecting different speed options

Starting URL: https://jqueryui.com/resources/demos/selectmenu/default.html

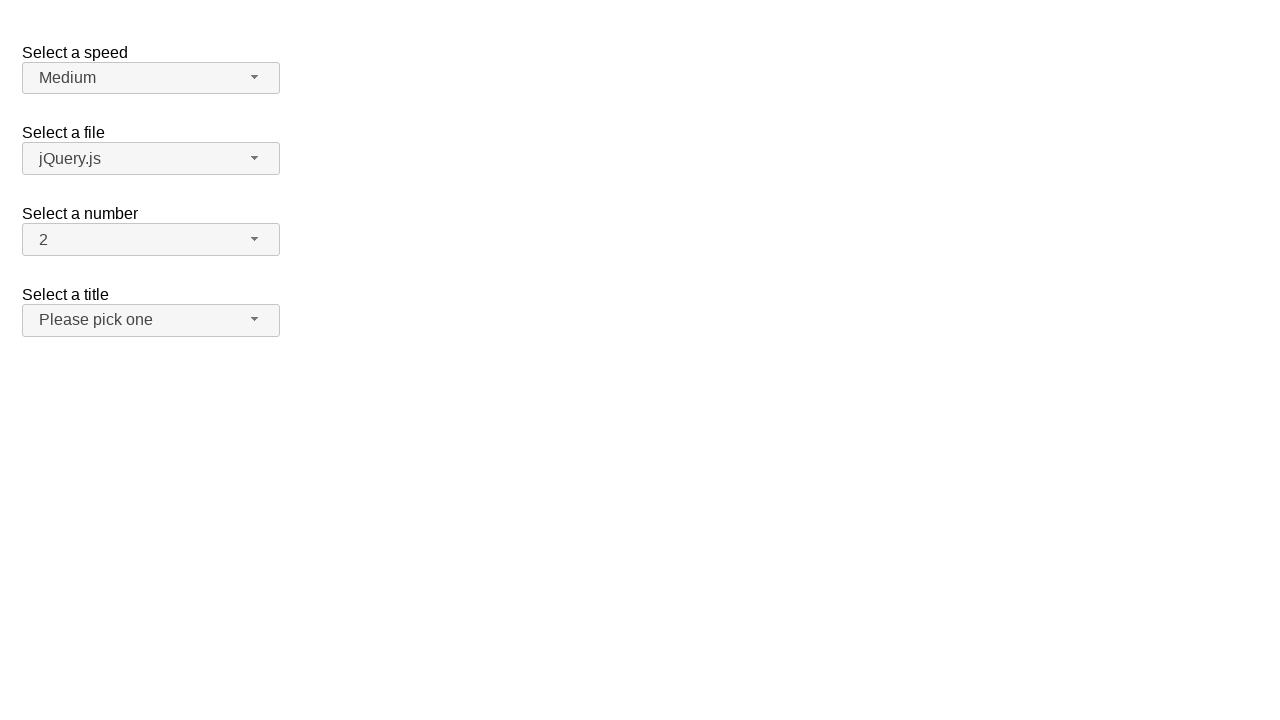

Clicked speed dropdown button to open menu at (151, 78) on span#speed-button
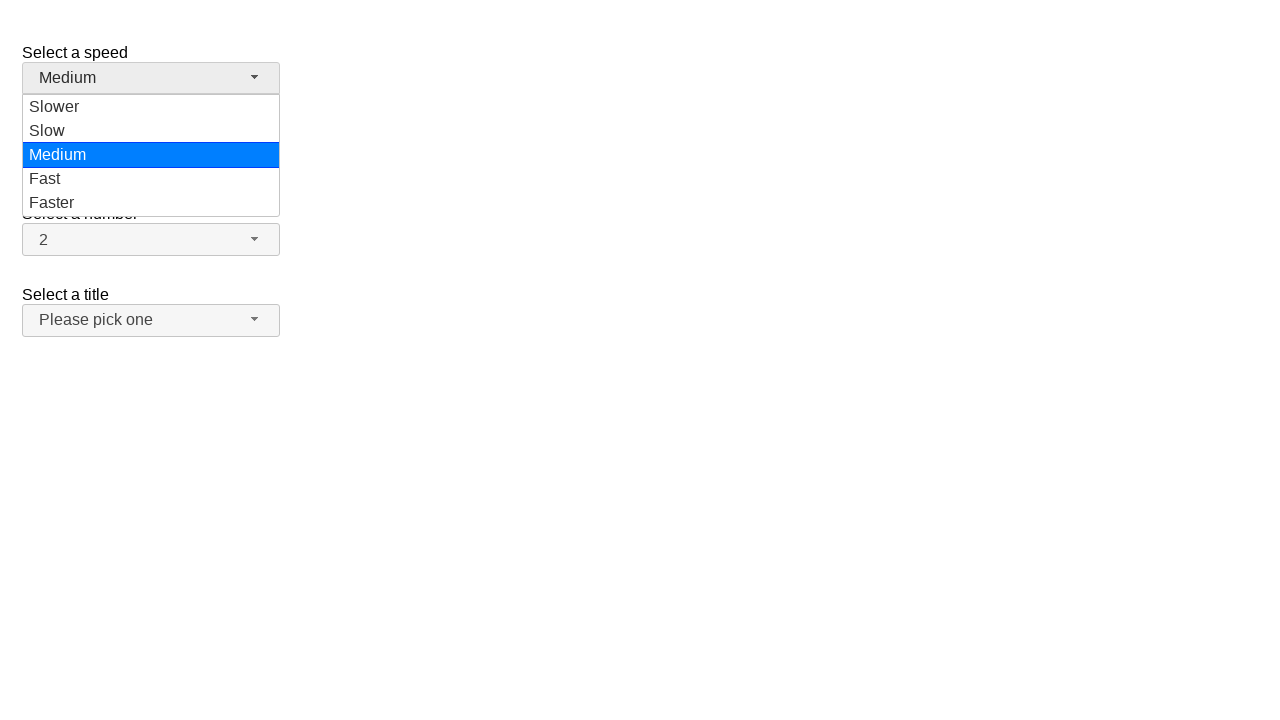

Speed dropdown menu items loaded
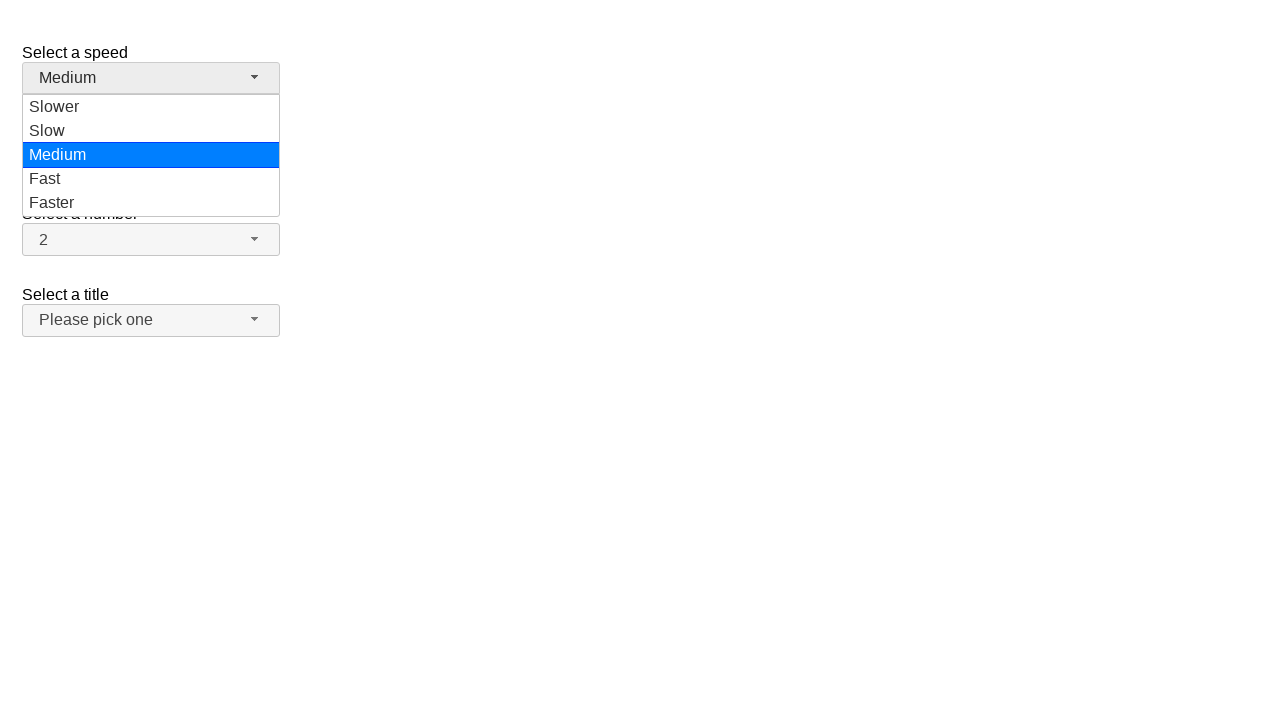

Selected 'Medium' speed option from dropdown
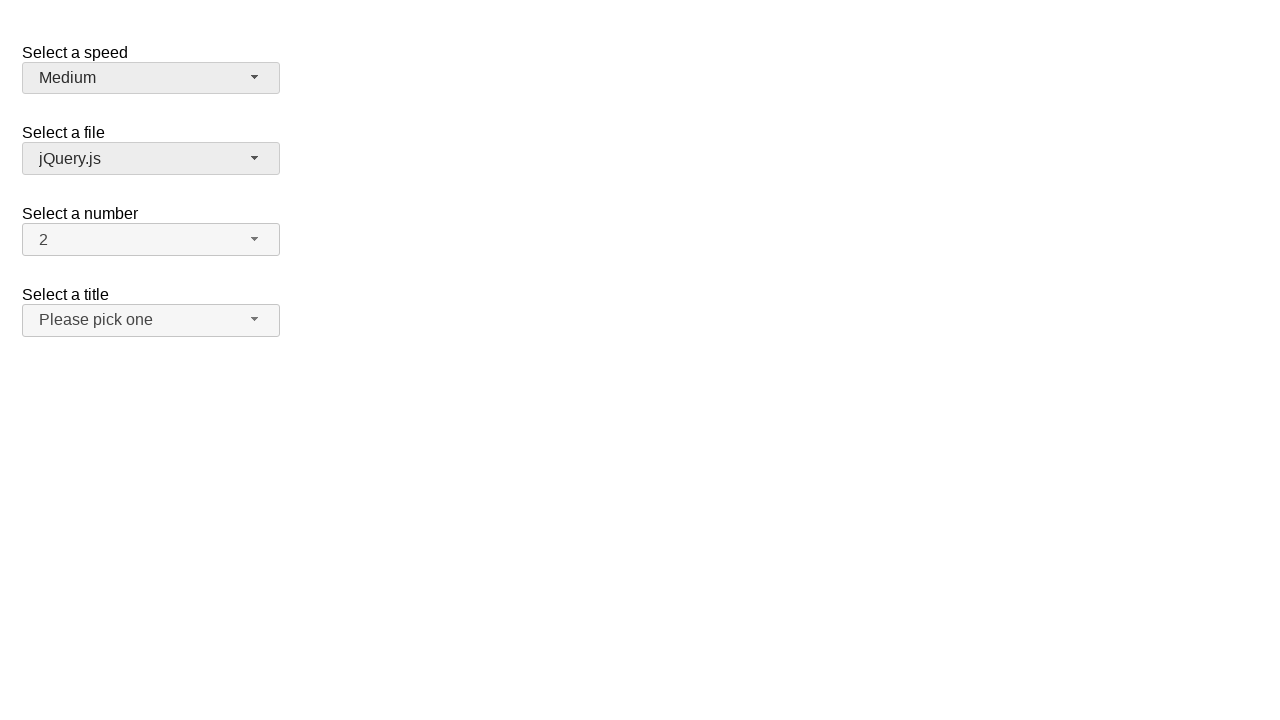

Clicked speed dropdown button to open menu at (151, 78) on span#speed-button
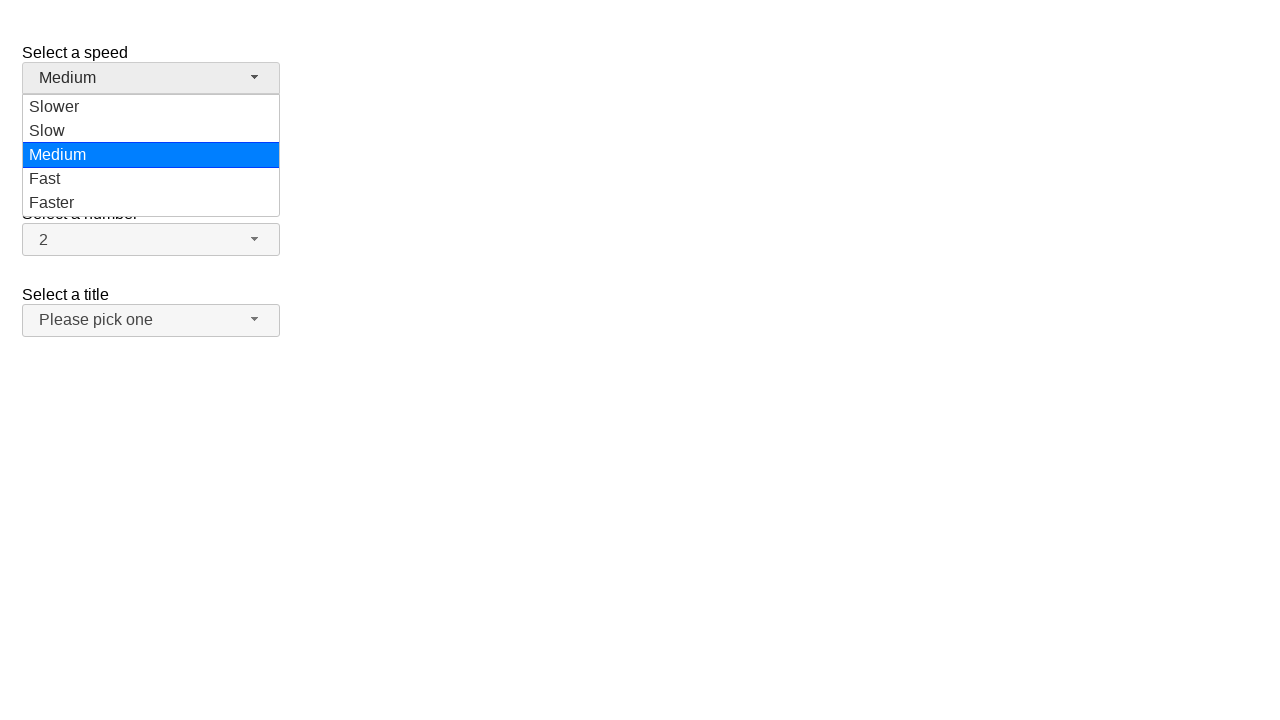

Speed dropdown menu items loaded
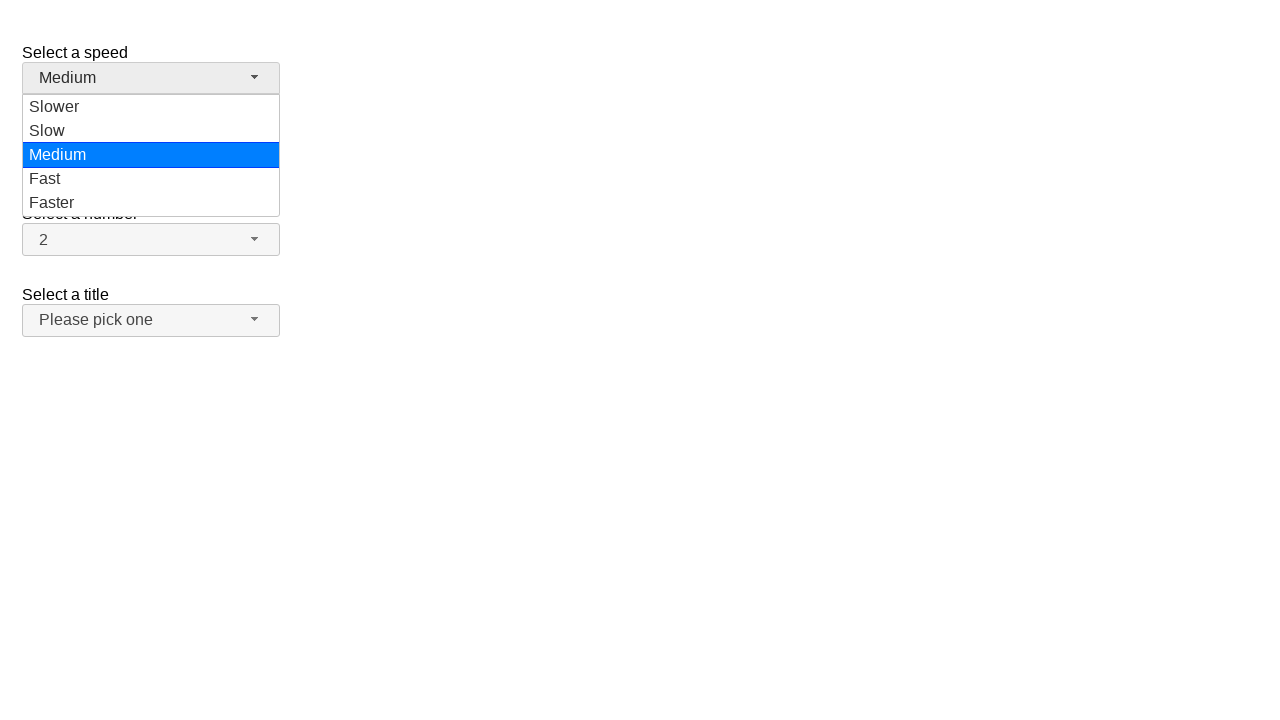

Selected 'Slower' speed option from dropdown
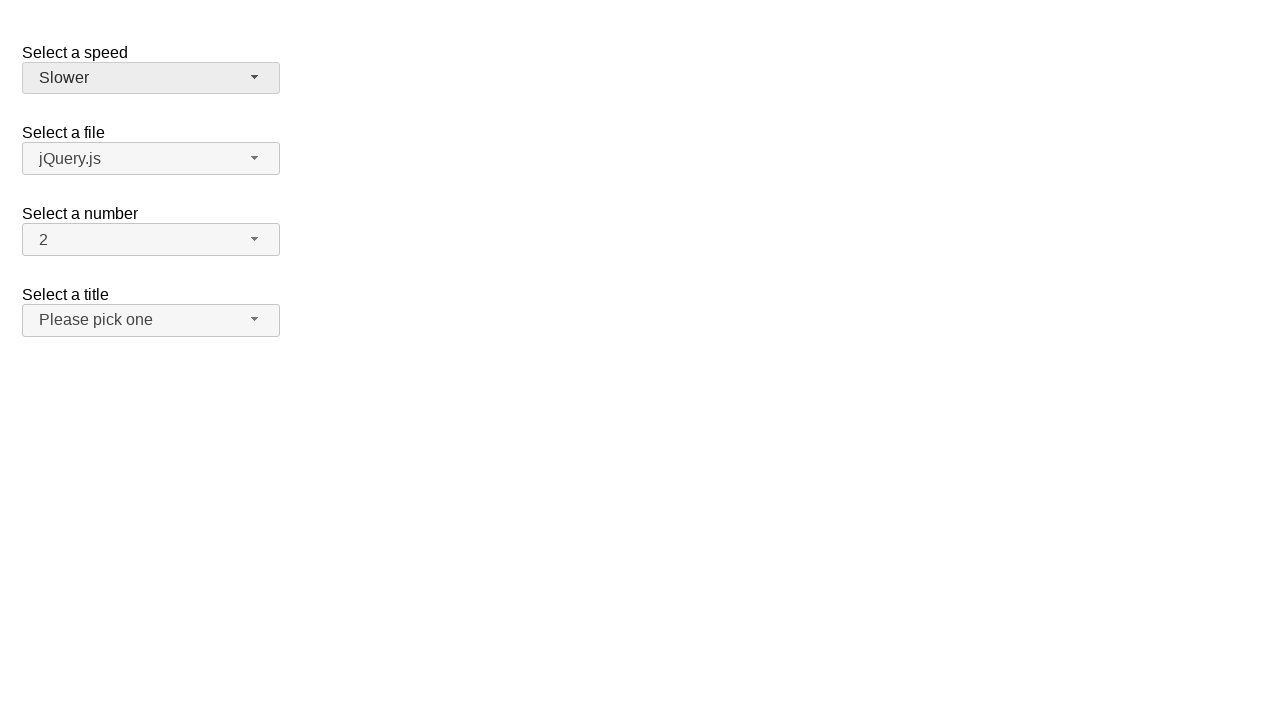

Clicked speed dropdown button to open menu at (151, 78) on span#speed-button
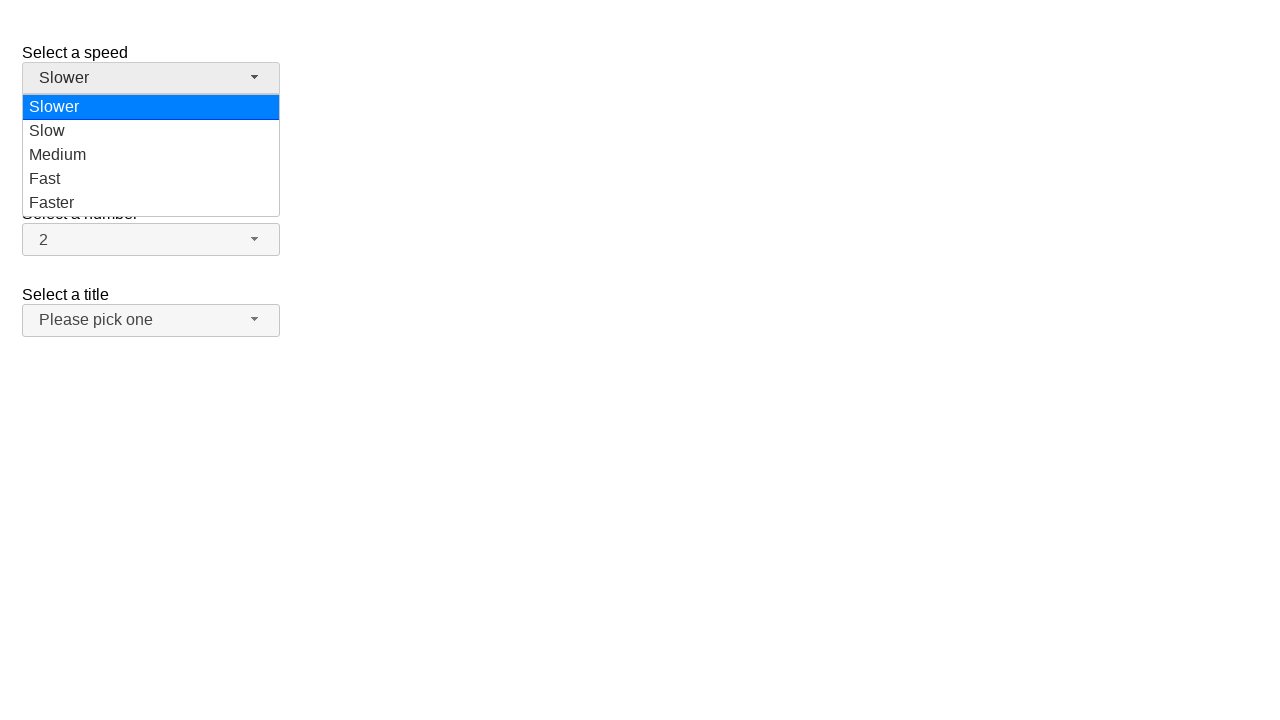

Speed dropdown menu items loaded
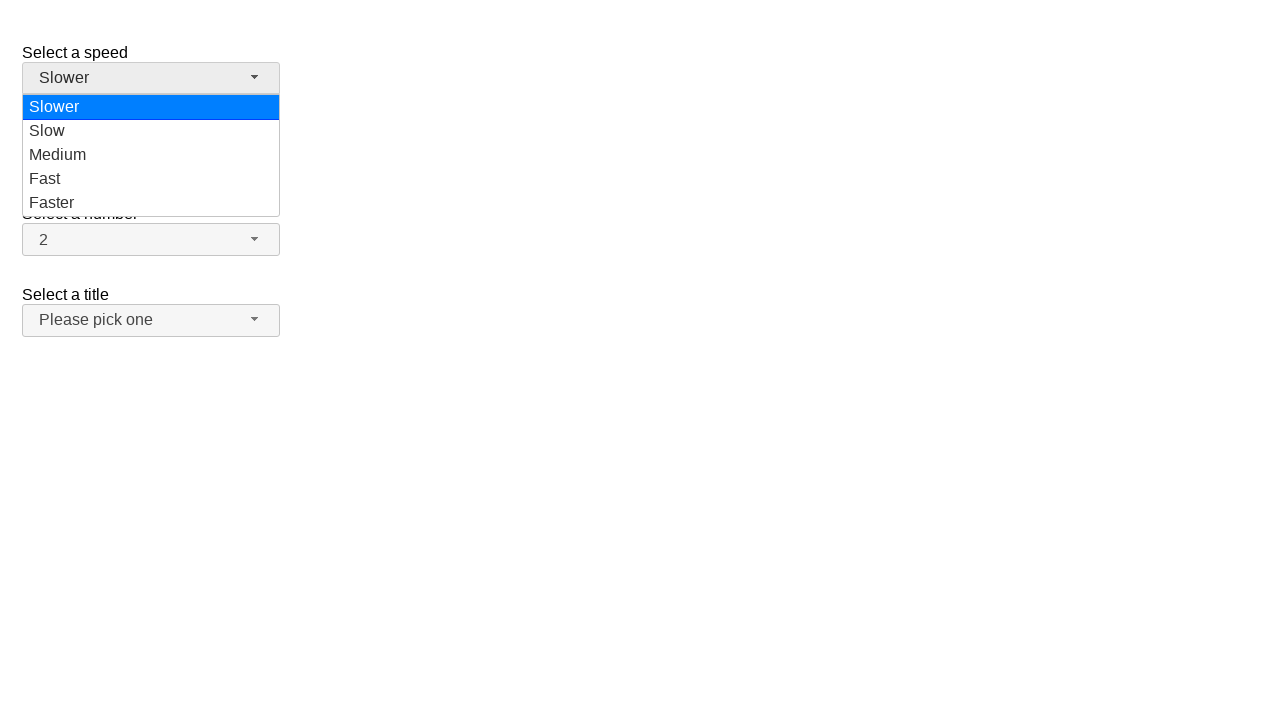

Selected 'Faster' speed option from dropdown
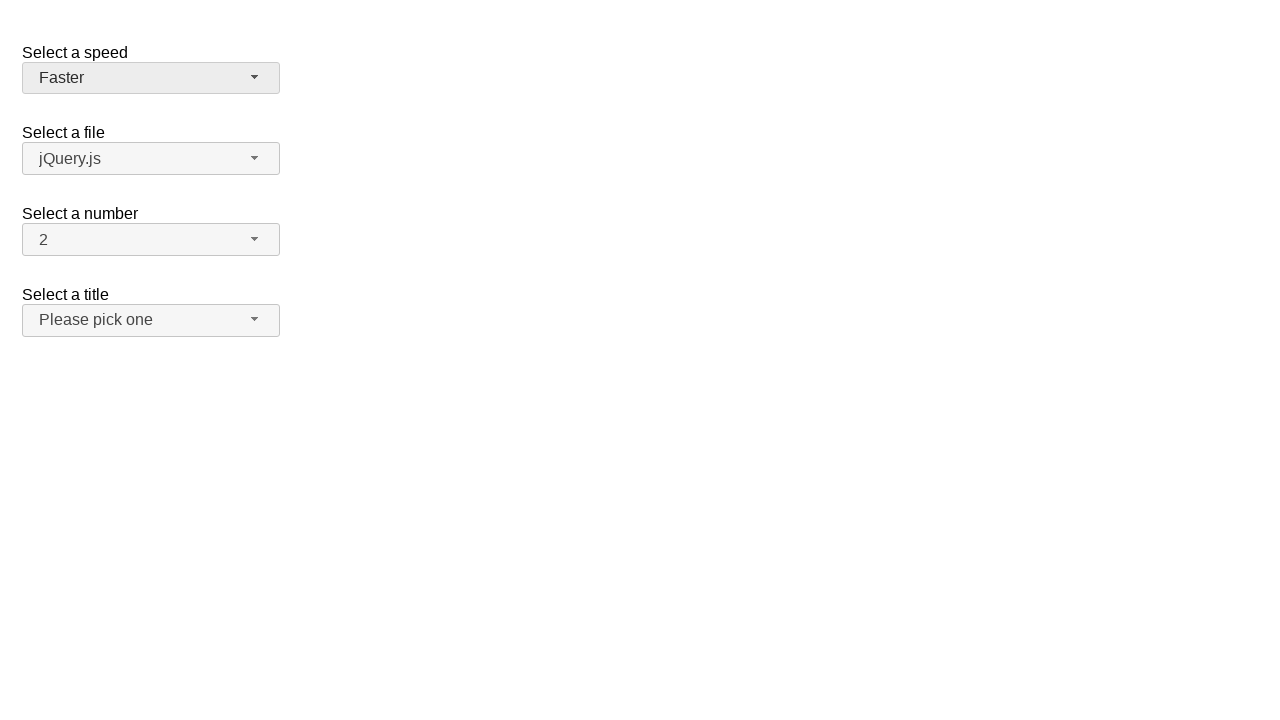

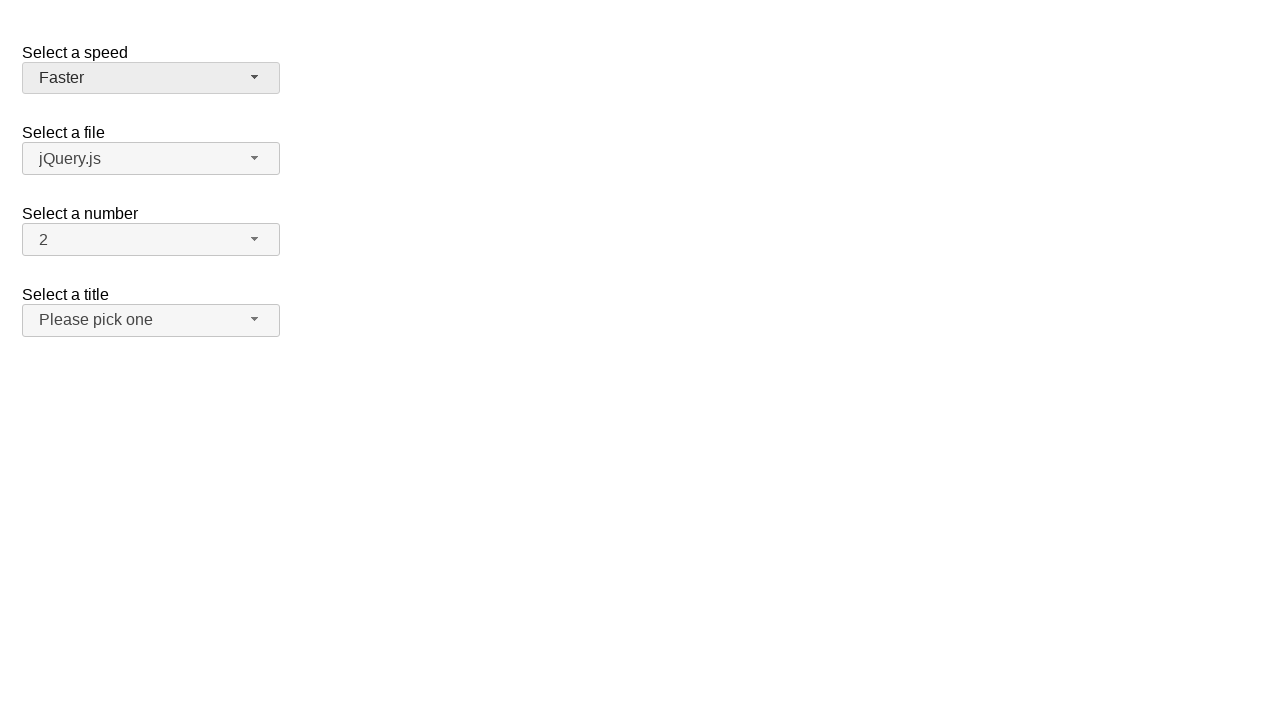